Tests multiple window handling by opening a new window, switching between windows, and verifying titles

Starting URL: https://the-internet.herokuapp.com/windows

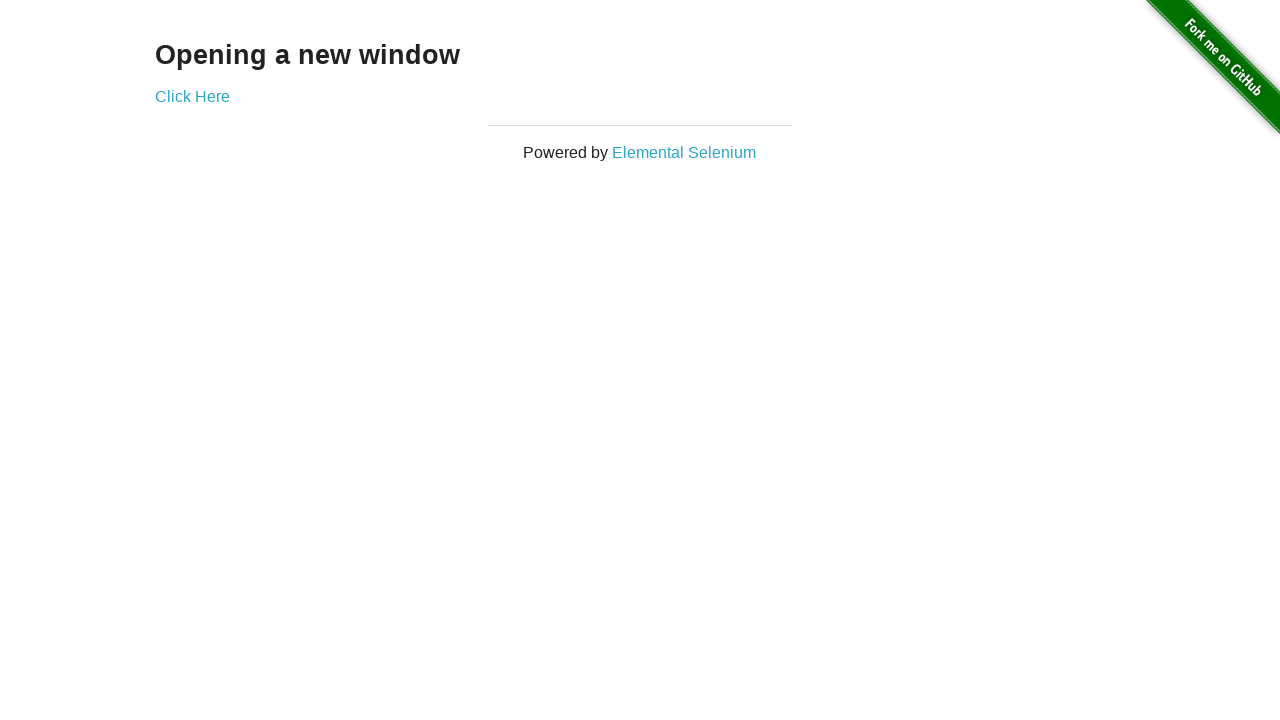

Clicked link to open new window at (192, 96) on .example a
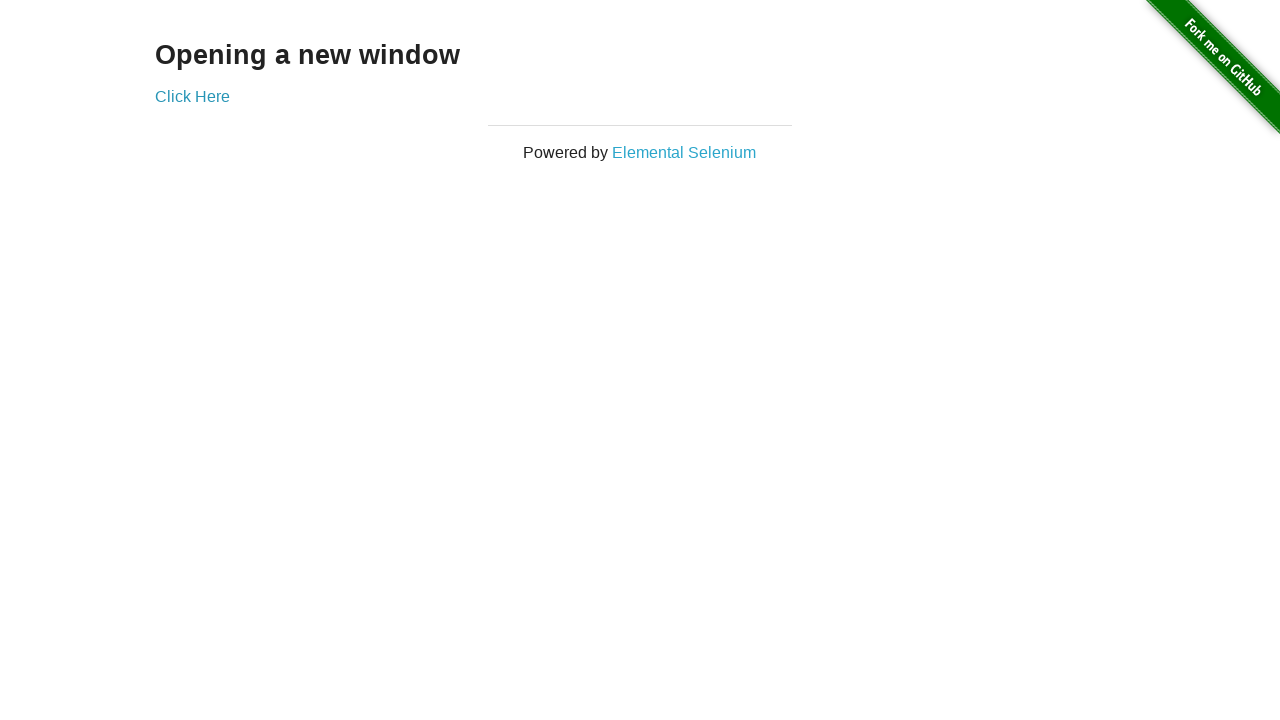

Waited for new window to open
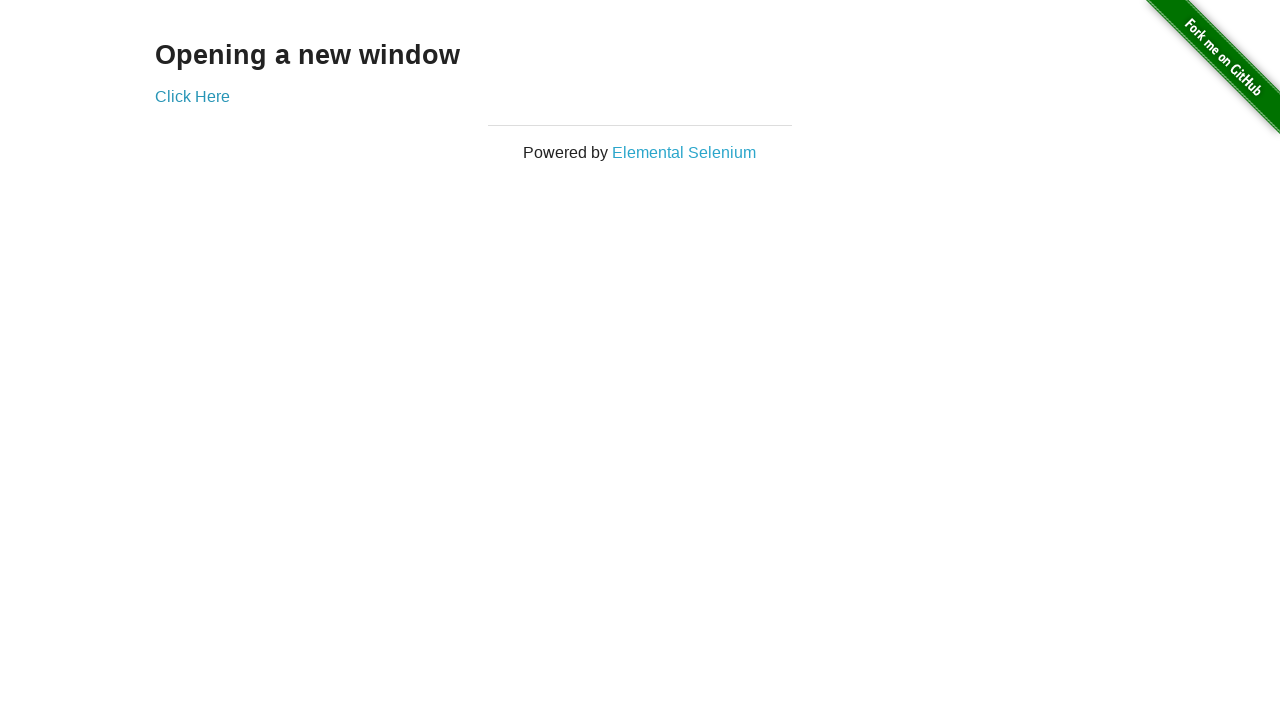

Retrieved all open pages/windows
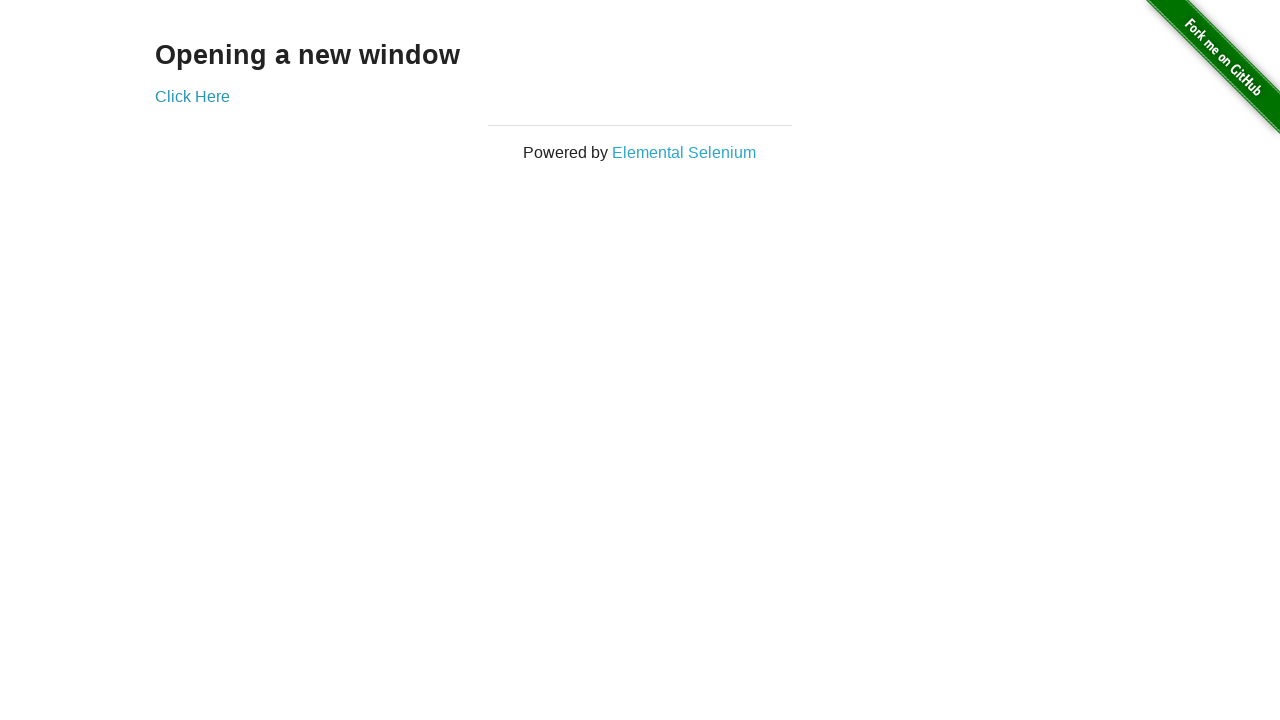

Verified that 2 windows are open
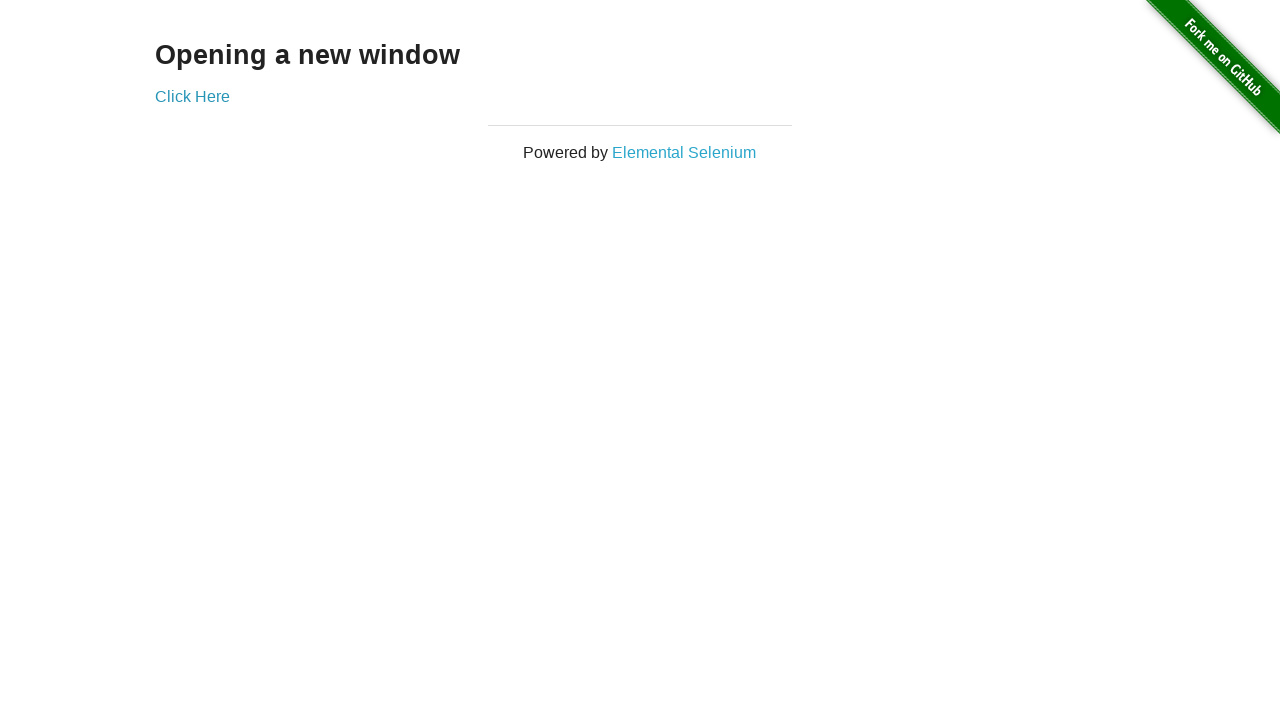

Verified first window title is 'The Internet'
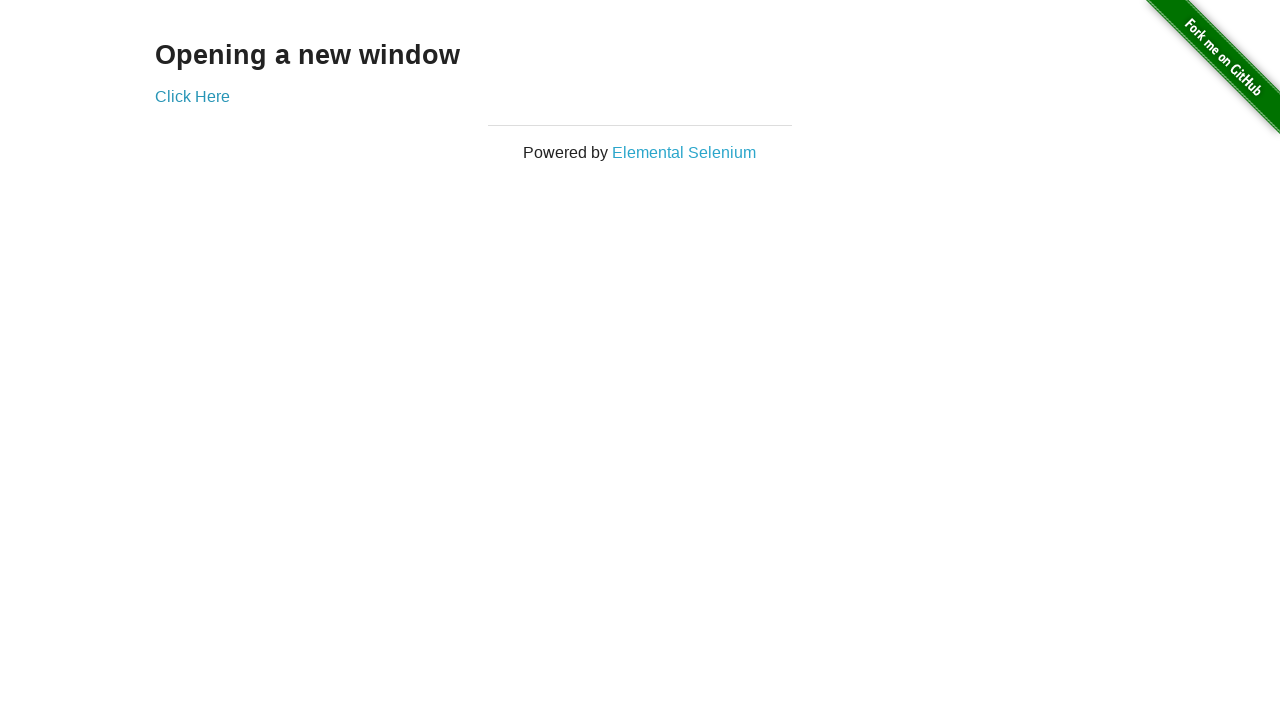

Switched to new window
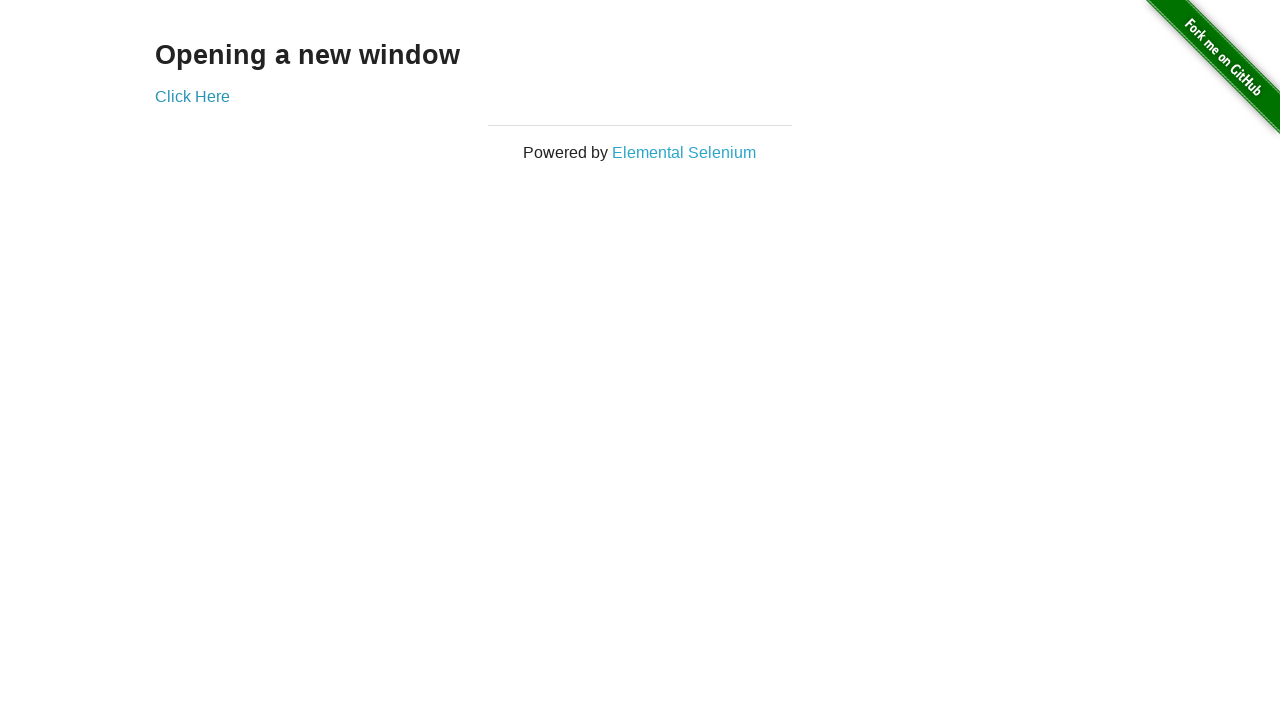

Waited for new window to fully load
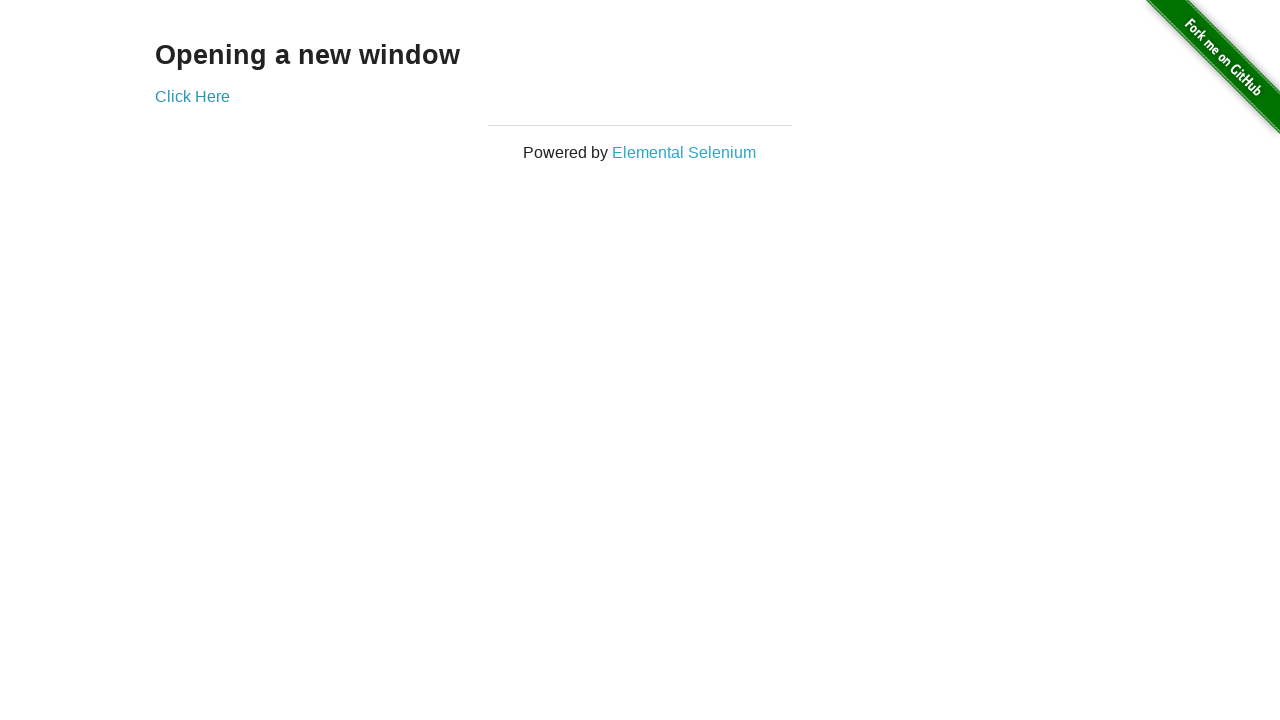

Verified new window title is 'New Window'
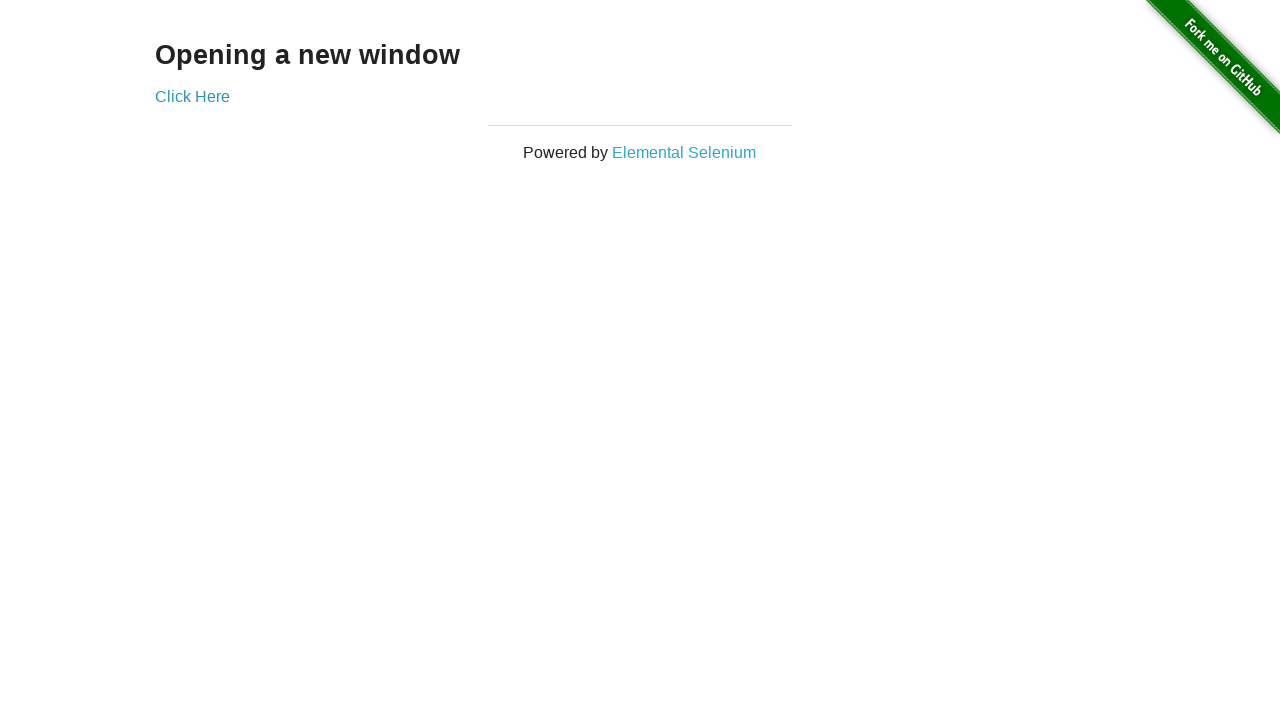

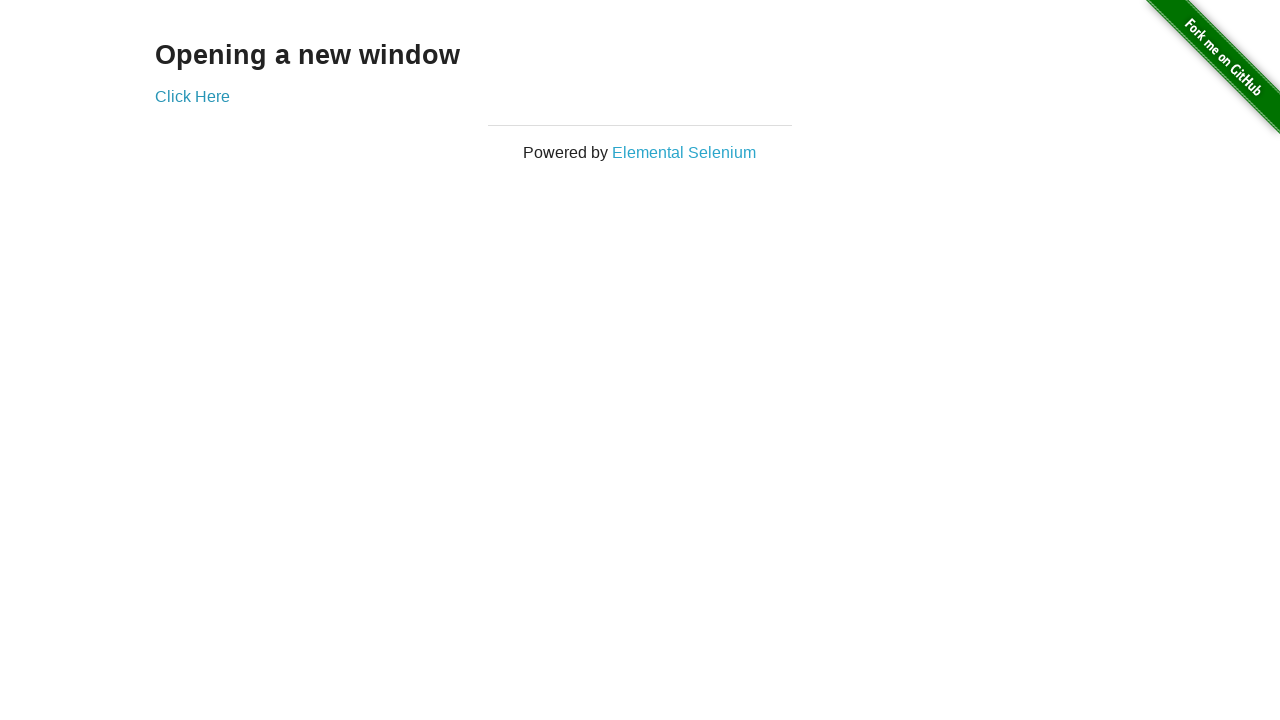